Tests that a todo item is removed if edited to an empty string

Starting URL: https://demo.playwright.dev/todomvc

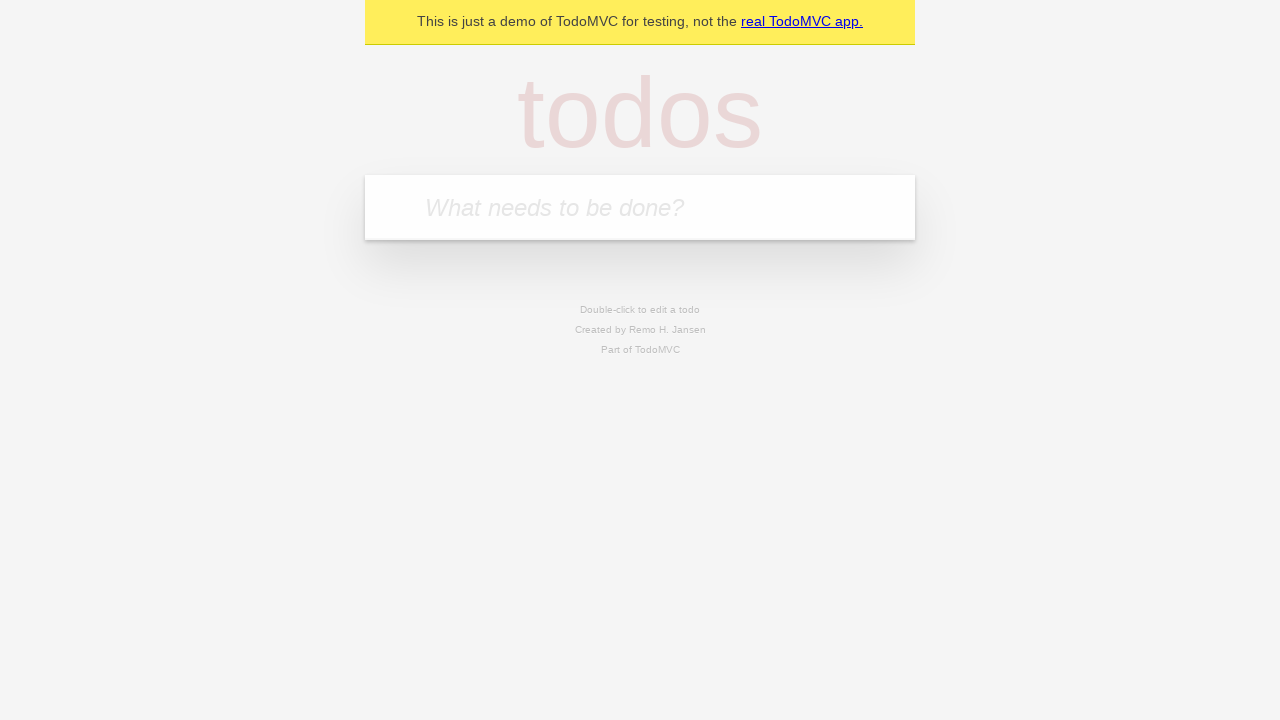

Filled new todo field with 'buy some cheese' on internal:attr=[placeholder="What needs to be done?"i]
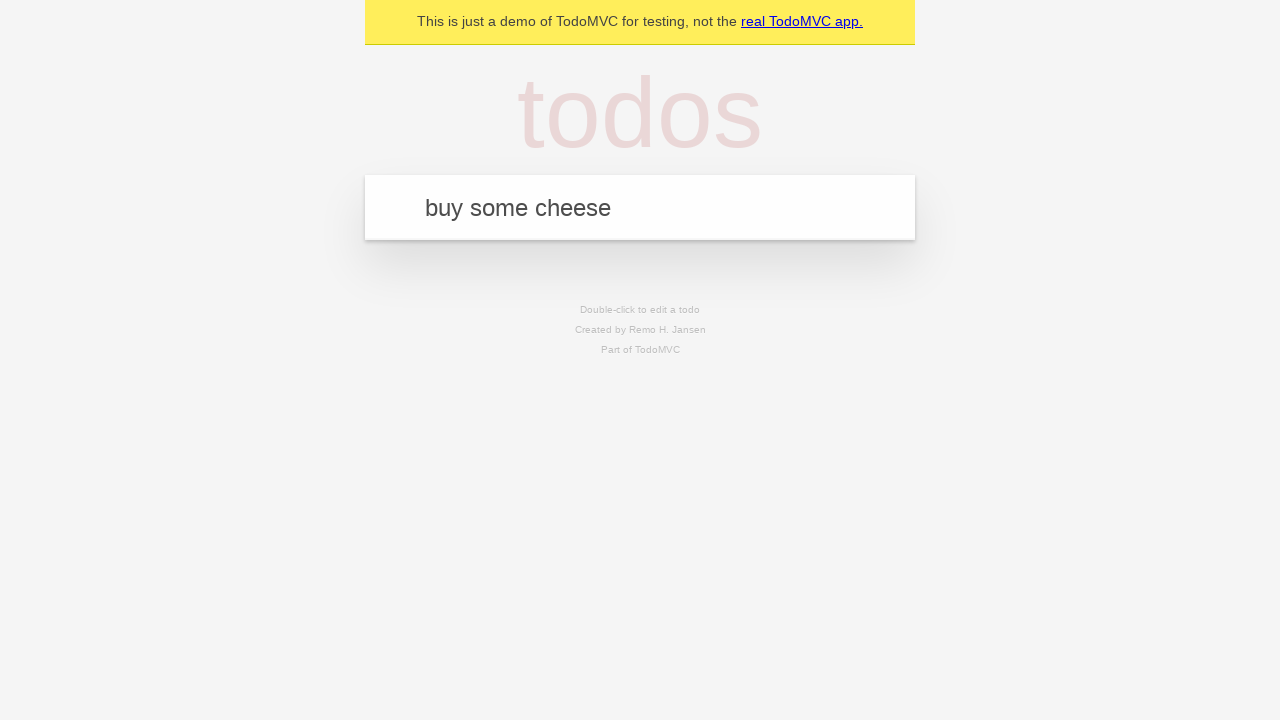

Pressed Enter to create todo 'buy some cheese' on internal:attr=[placeholder="What needs to be done?"i]
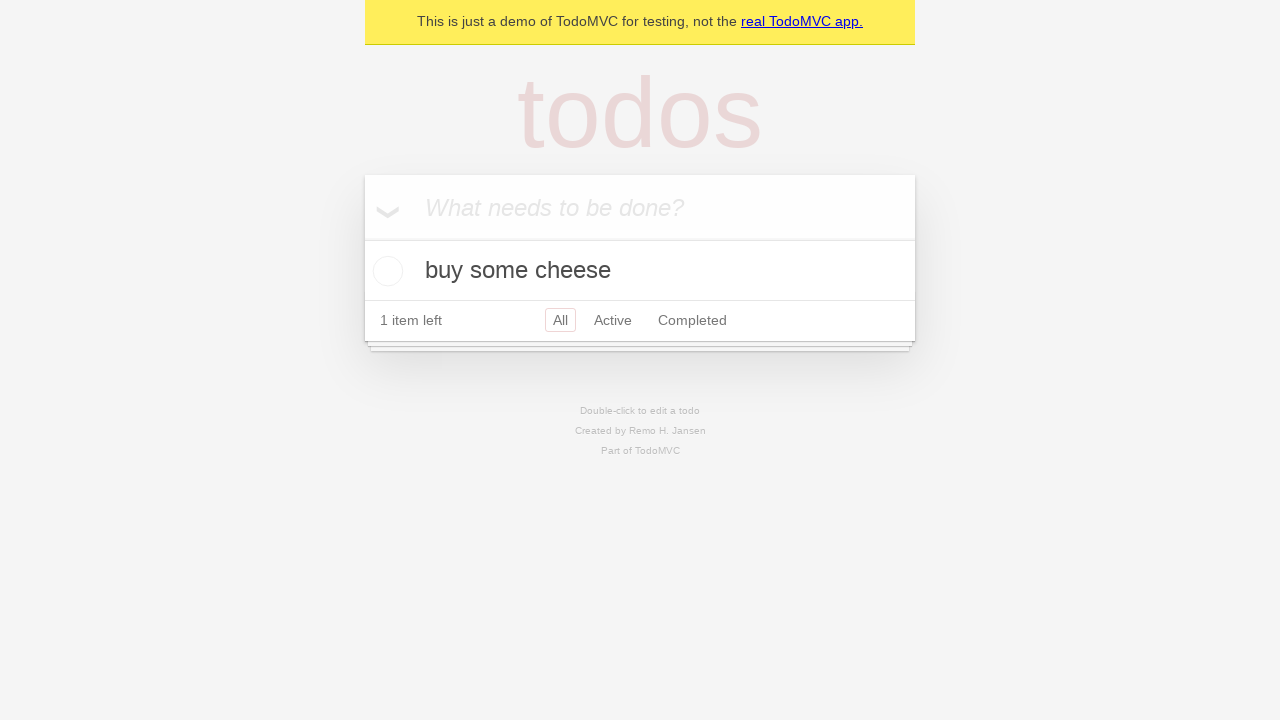

Filled new todo field with 'feed the cat' on internal:attr=[placeholder="What needs to be done?"i]
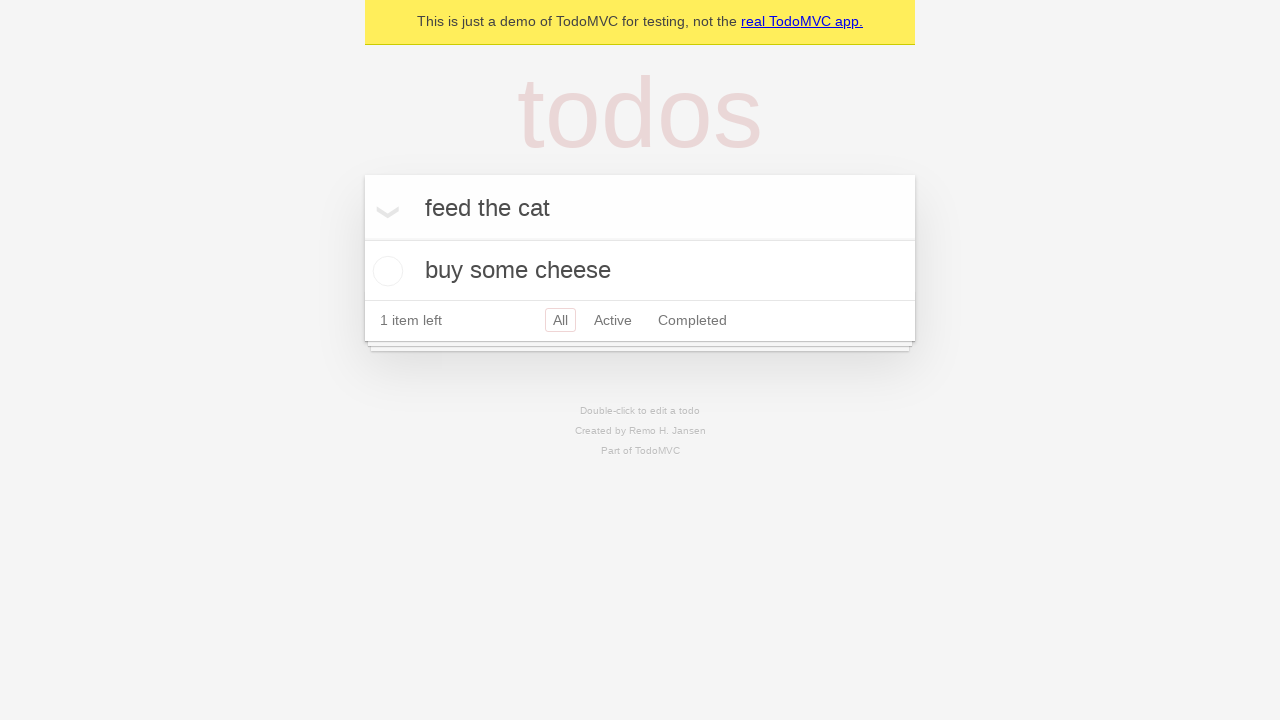

Pressed Enter to create todo 'feed the cat' on internal:attr=[placeholder="What needs to be done?"i]
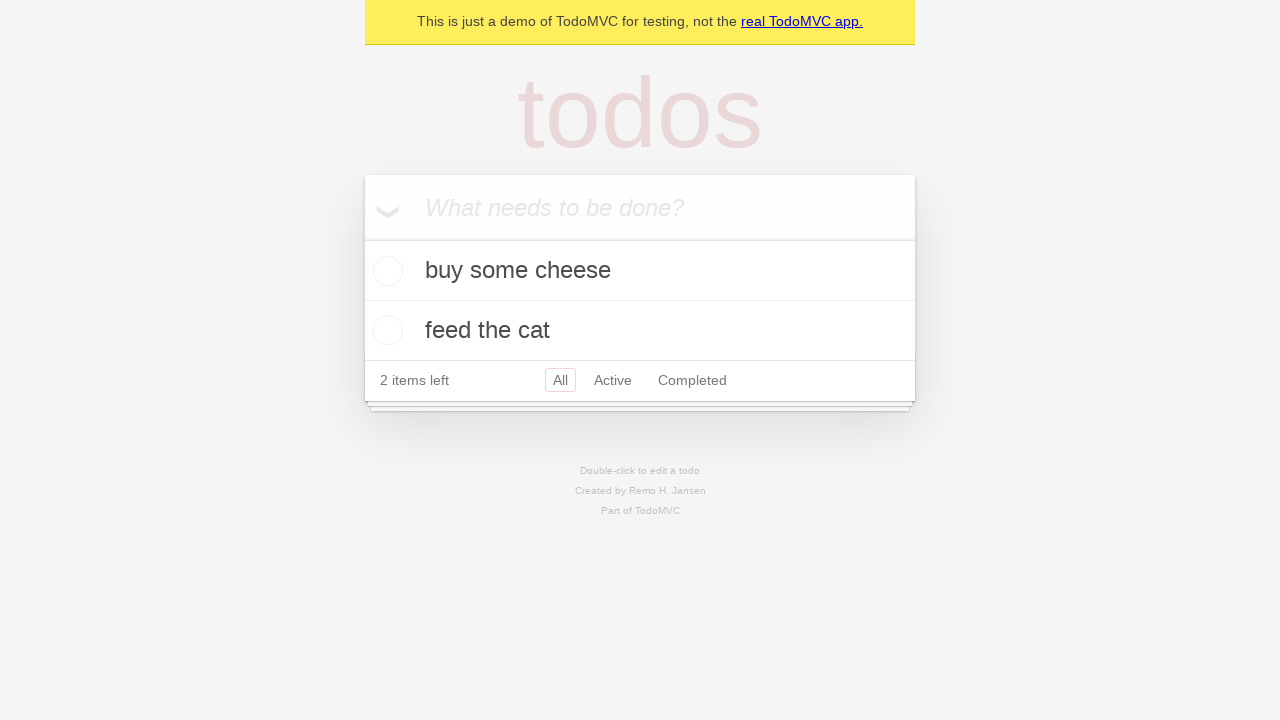

Filled new todo field with 'book a doctors appointment' on internal:attr=[placeholder="What needs to be done?"i]
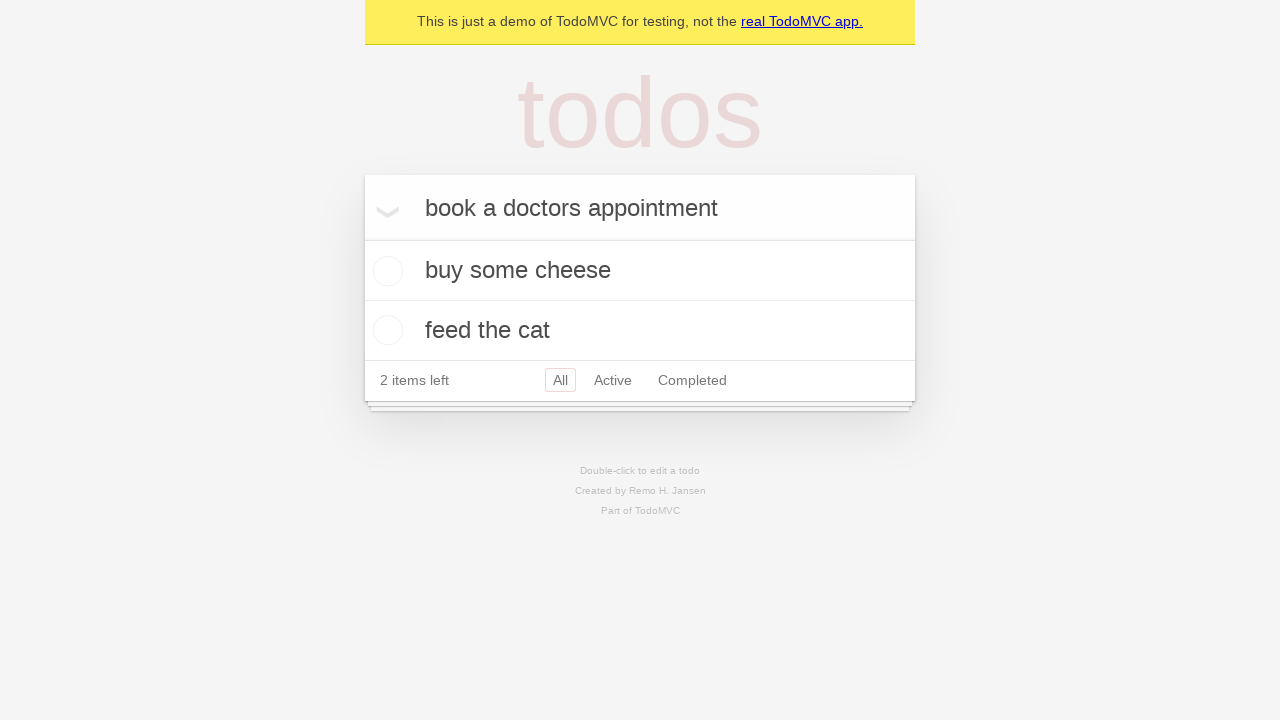

Pressed Enter to create todo 'book a doctors appointment' on internal:attr=[placeholder="What needs to be done?"i]
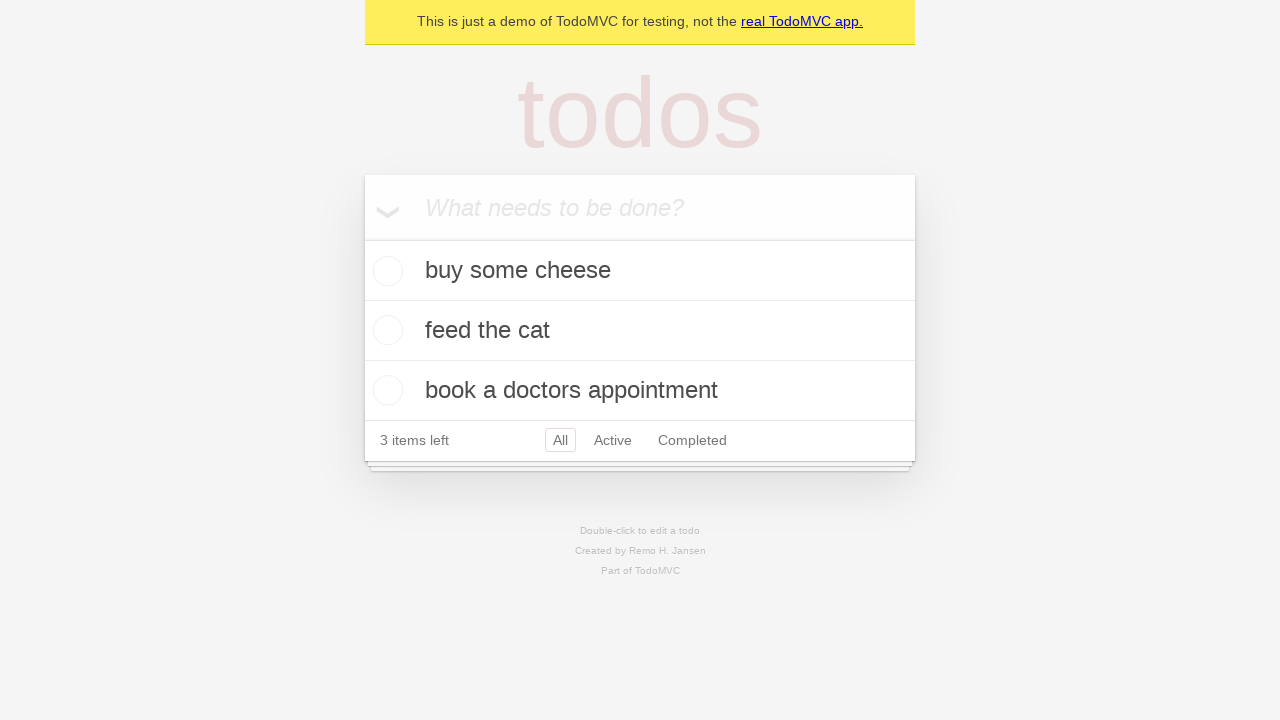

Double-clicked second todo item to enter edit mode at (640, 331) on internal:testid=[data-testid="todo-item"s] >> nth=1
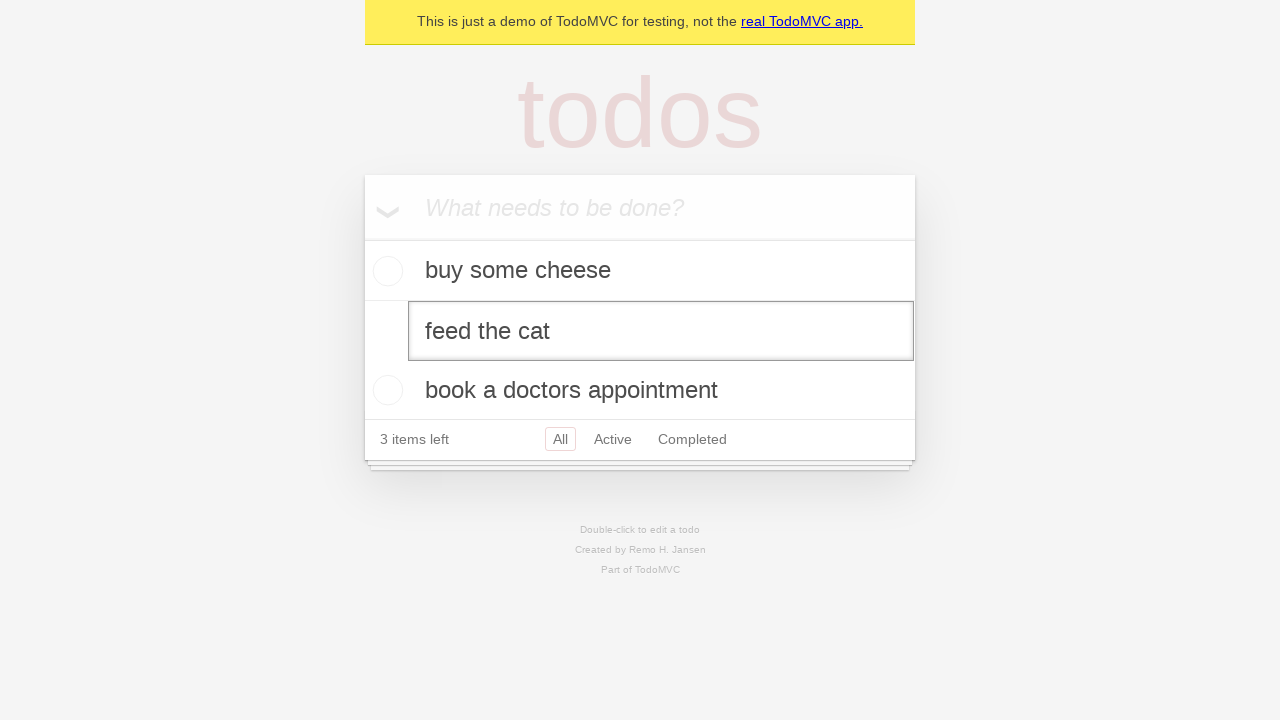

Cleared the edit textbox by filling with empty string on internal:testid=[data-testid="todo-item"s] >> nth=1 >> internal:role=textbox[nam
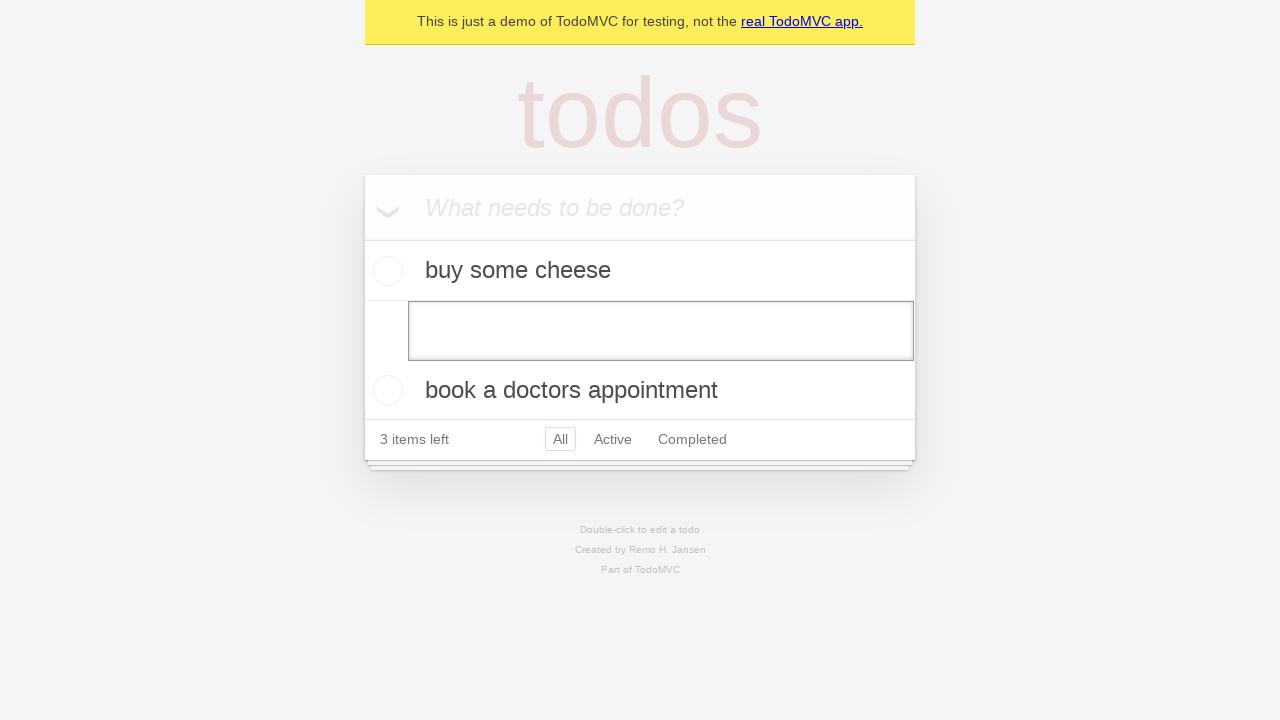

Pressed Enter to confirm edit - todo item should be removed on internal:testid=[data-testid="todo-item"s] >> nth=1 >> internal:role=textbox[nam
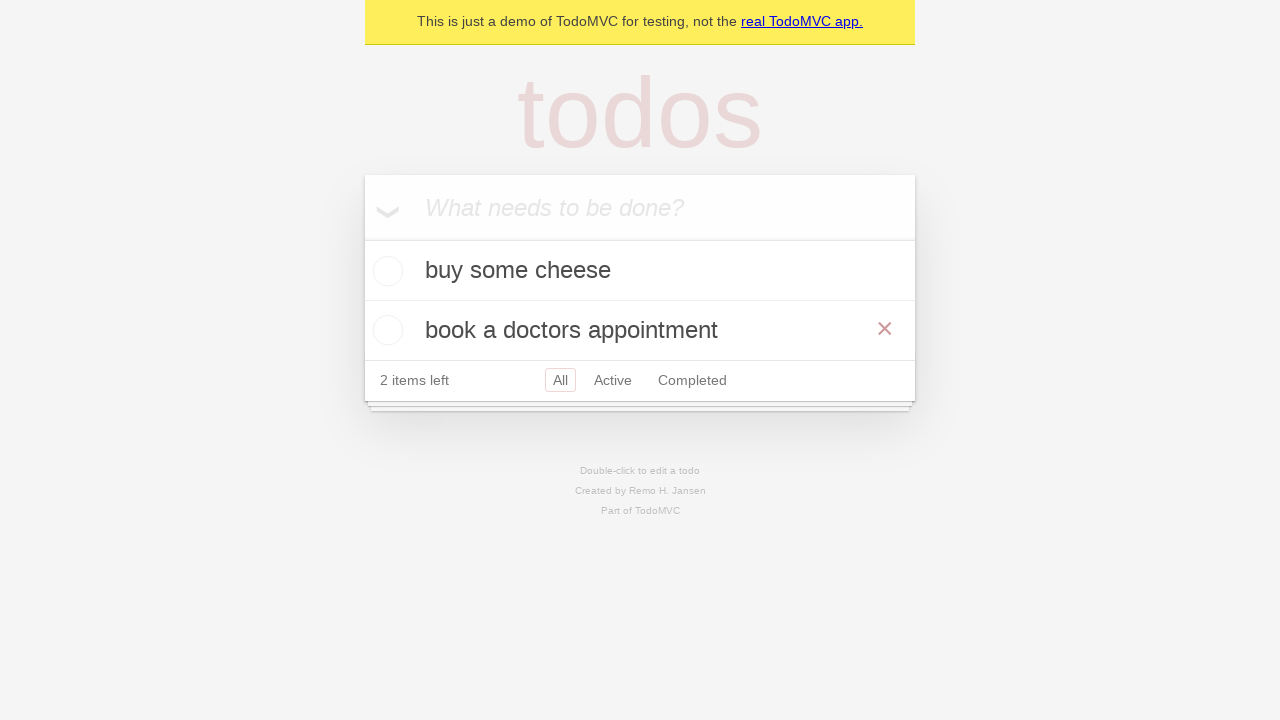

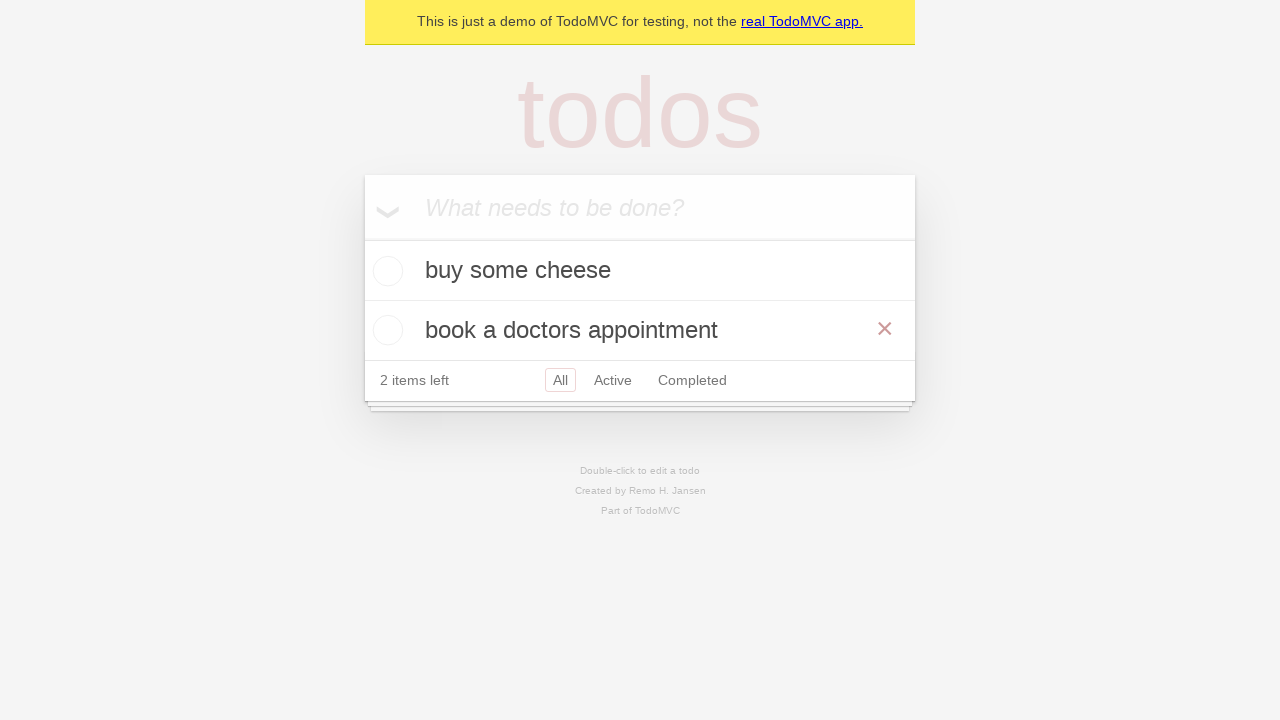